Tests a math captcha by reading the equation, calculating the answer, and submitting it to verify the form button becomes enabled

Starting URL: https://www.jqueryscript.net/demo/Simple-Math-Captcha-Plugin-for-jQuery-ebcaptcha/demo/

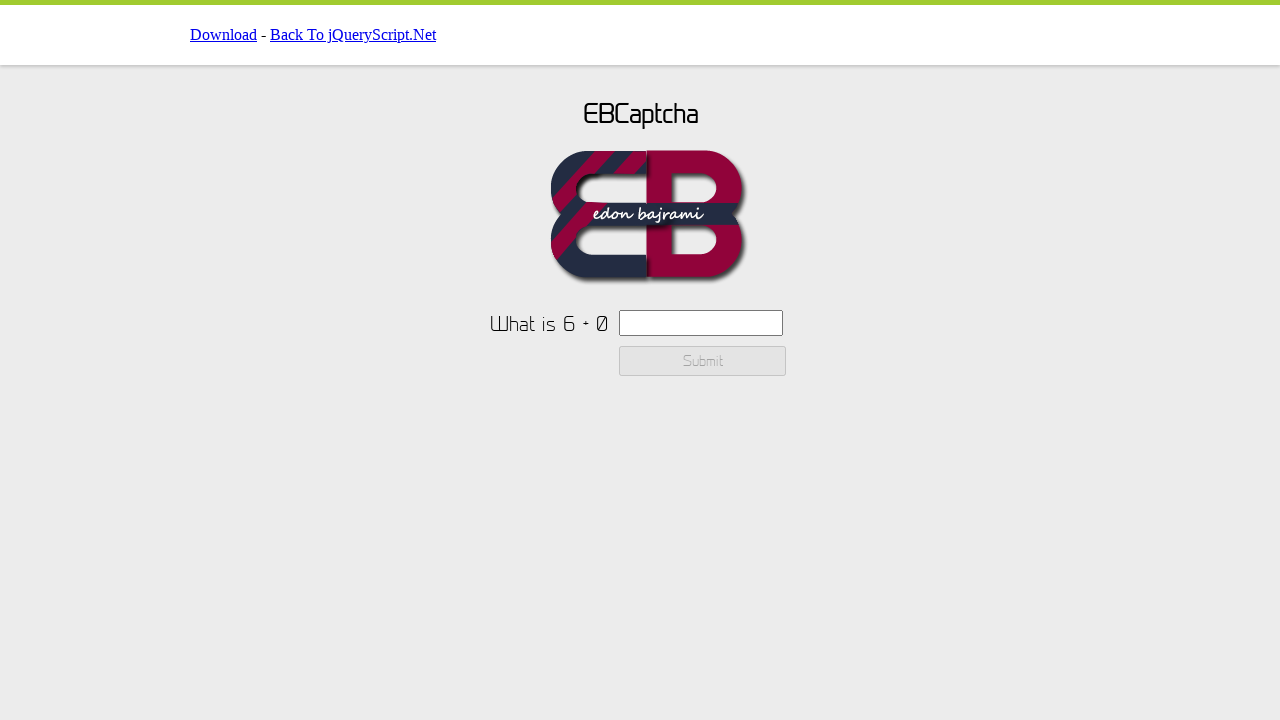

Read math captcha equation from page
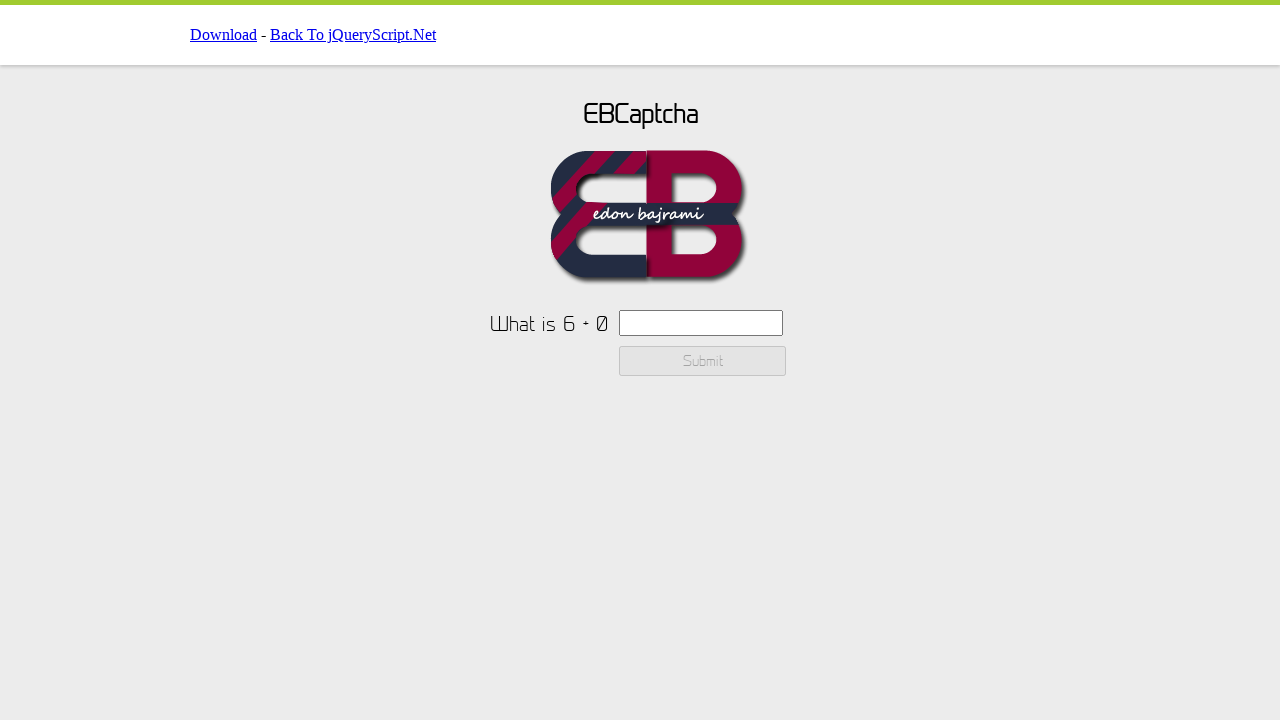

Parsed captcha equation and calculated answer: 6 + 0 = 6
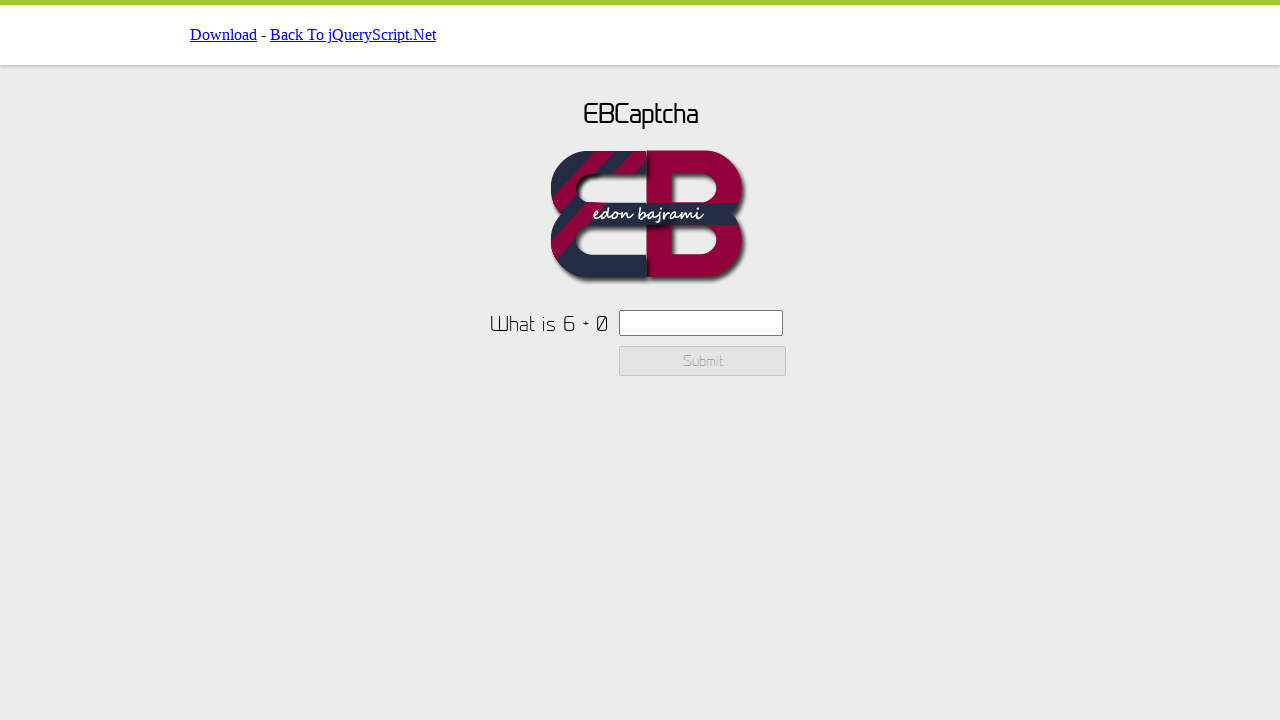

Filled captcha input field with answer '6' on #ebcaptchainput
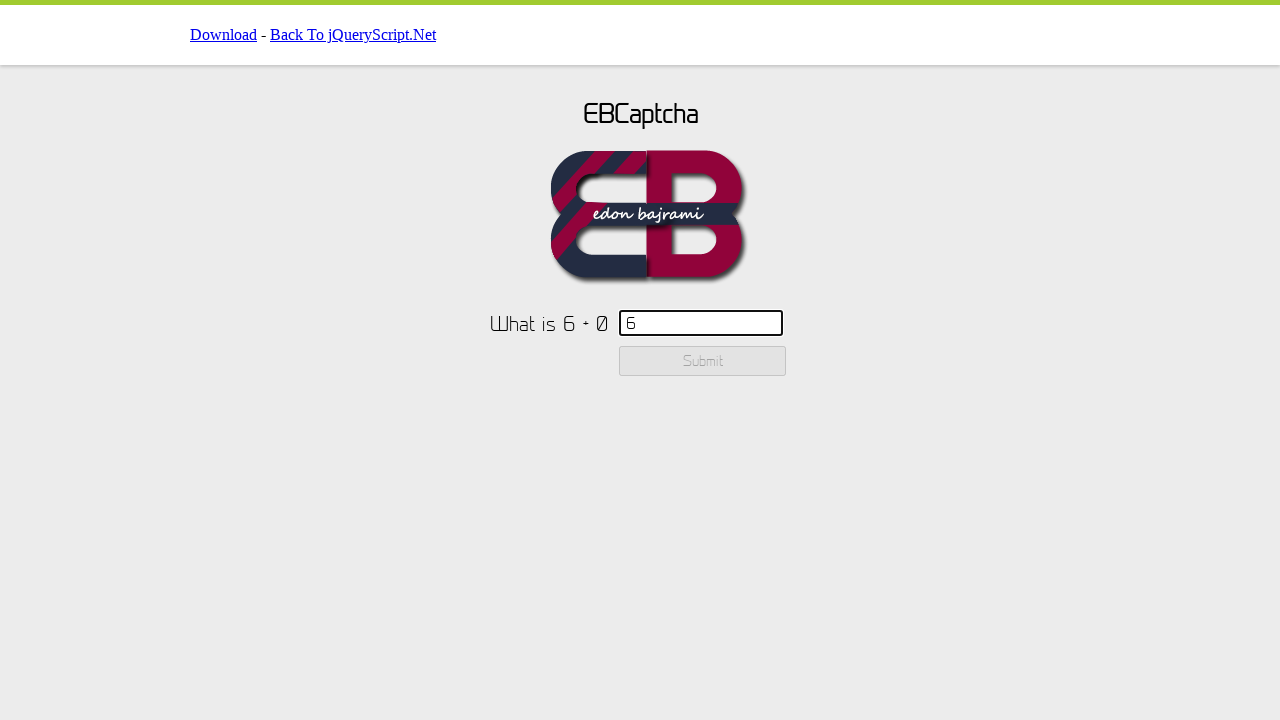

Verified submit button is disabled after entering correct answer
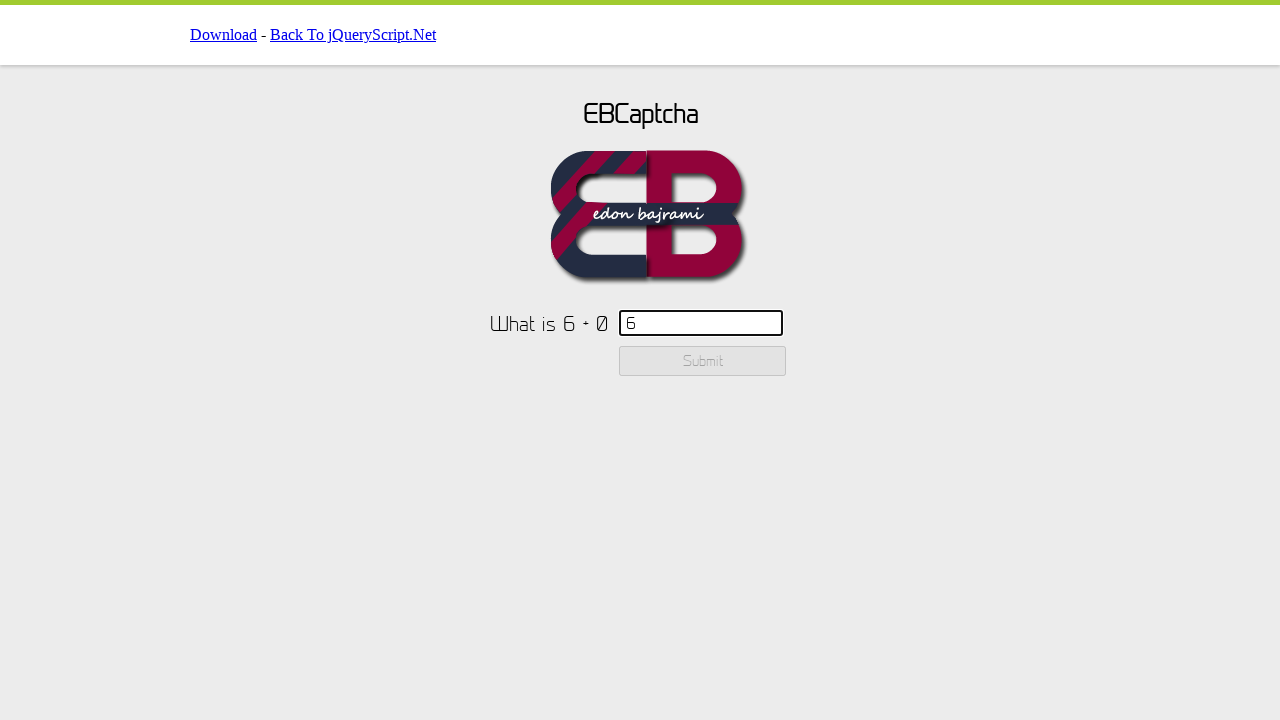

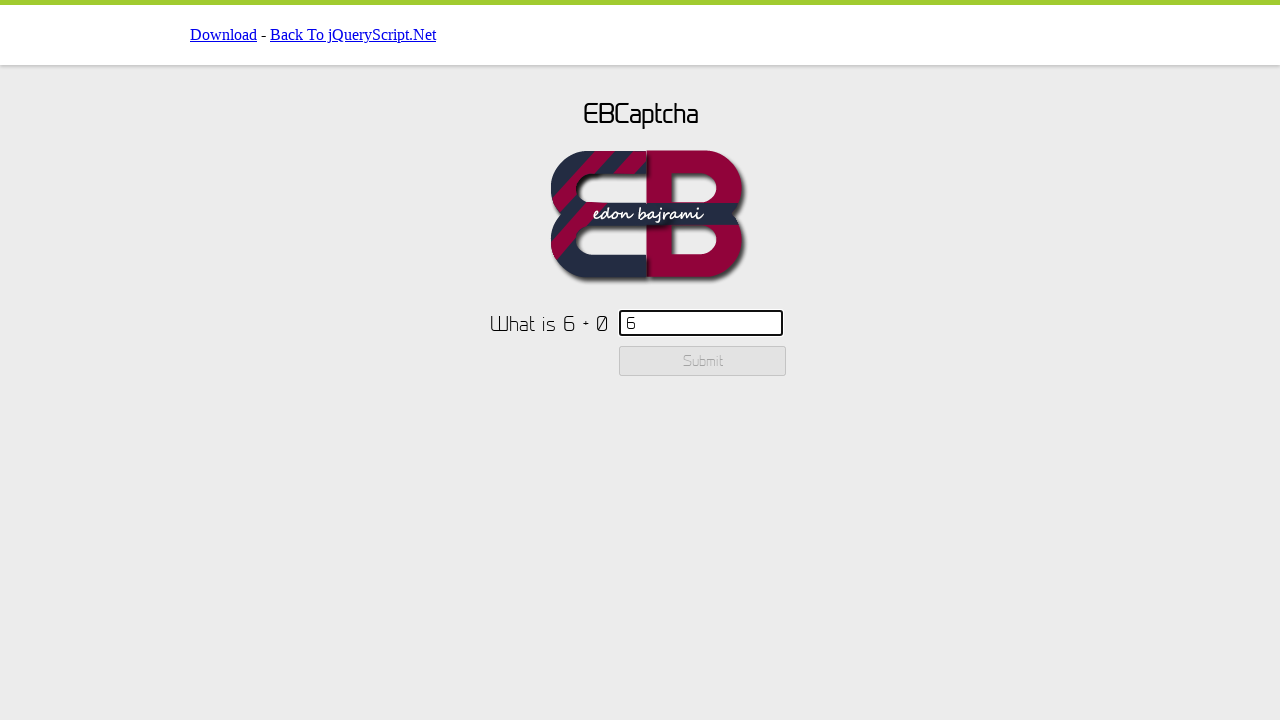